Tests table sorting functionality by clicking on the vegetable/fruit name column header and verifying that the items are displayed in alphabetical order

Starting URL: https://rahulshettyacademy.com/seleniumPractise/#/offers

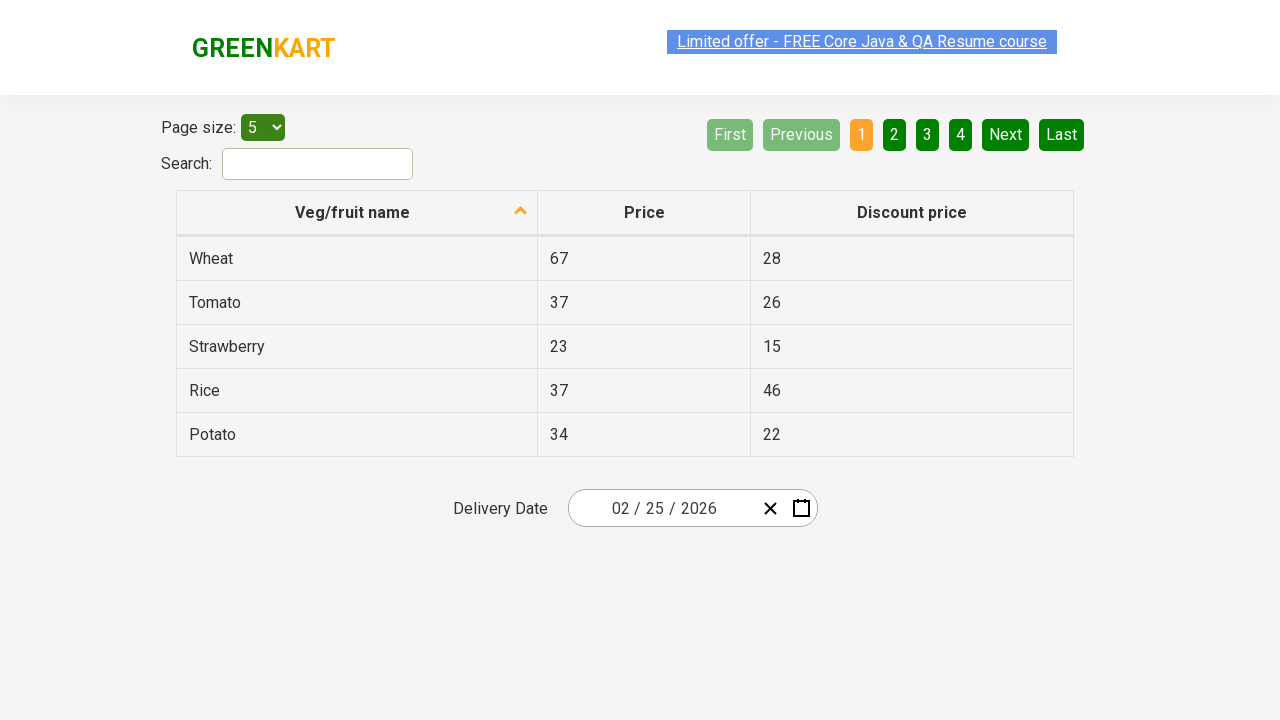

Clicked on 'Veg/fruit name' column header to sort at (353, 212) on xpath=//span[text()='Veg/fruit name']
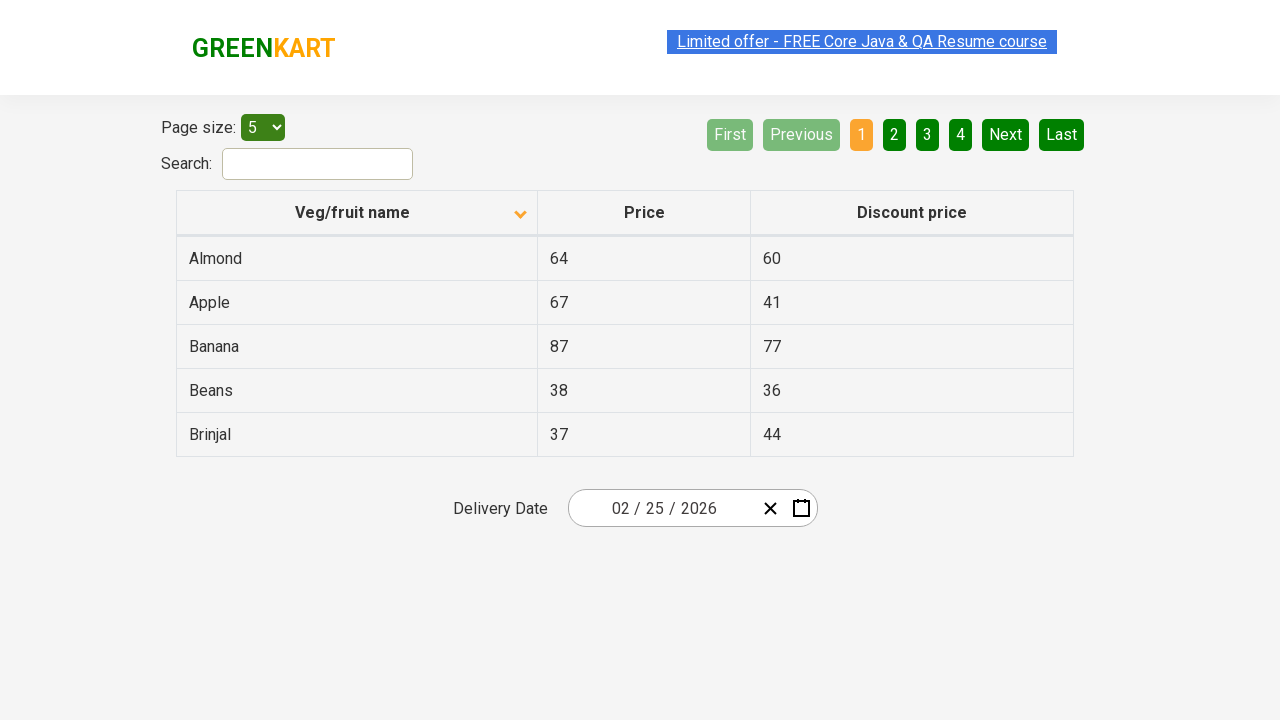

Waited for table to be sorted
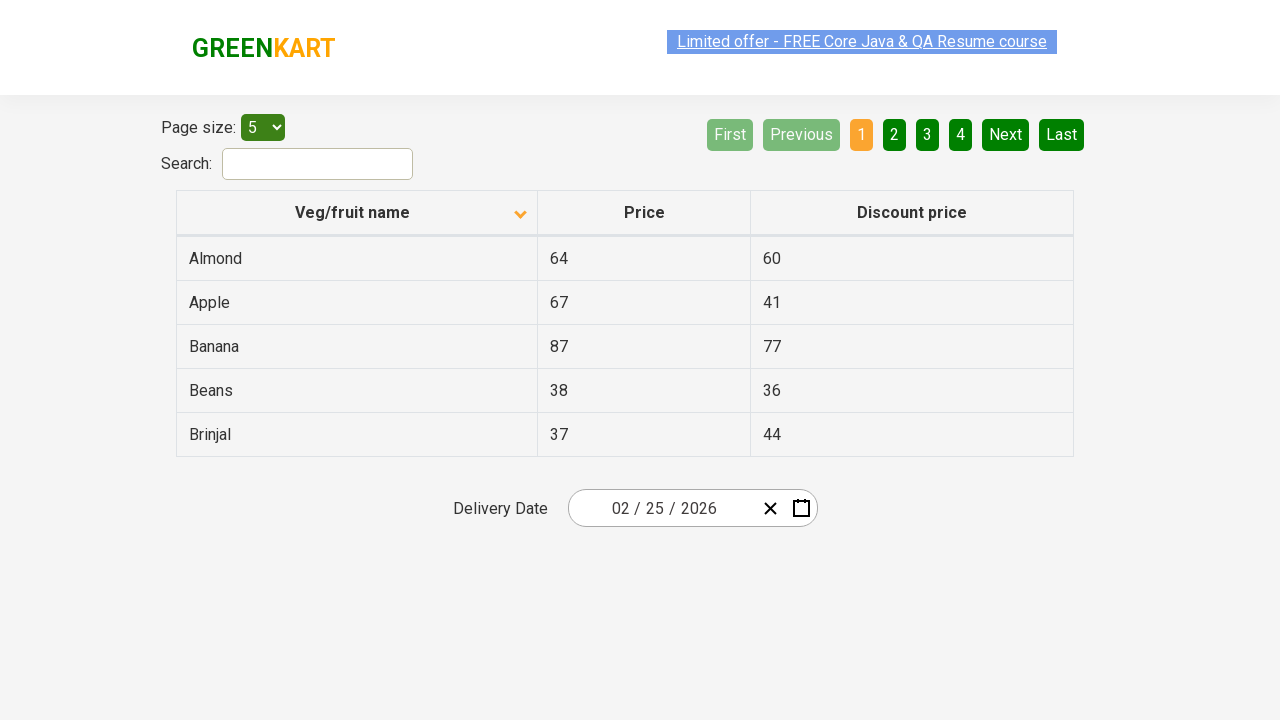

Retrieved all vegetable/fruit names from first column
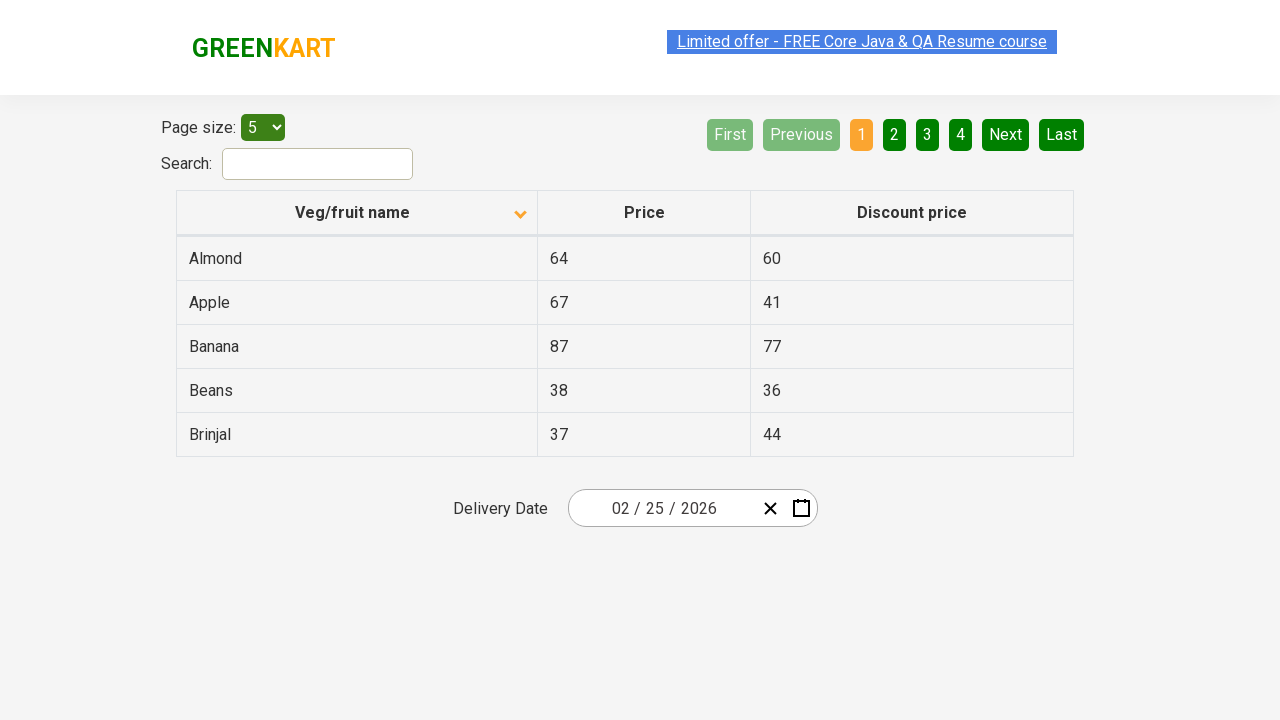

Extracted 5 vegetable names from table
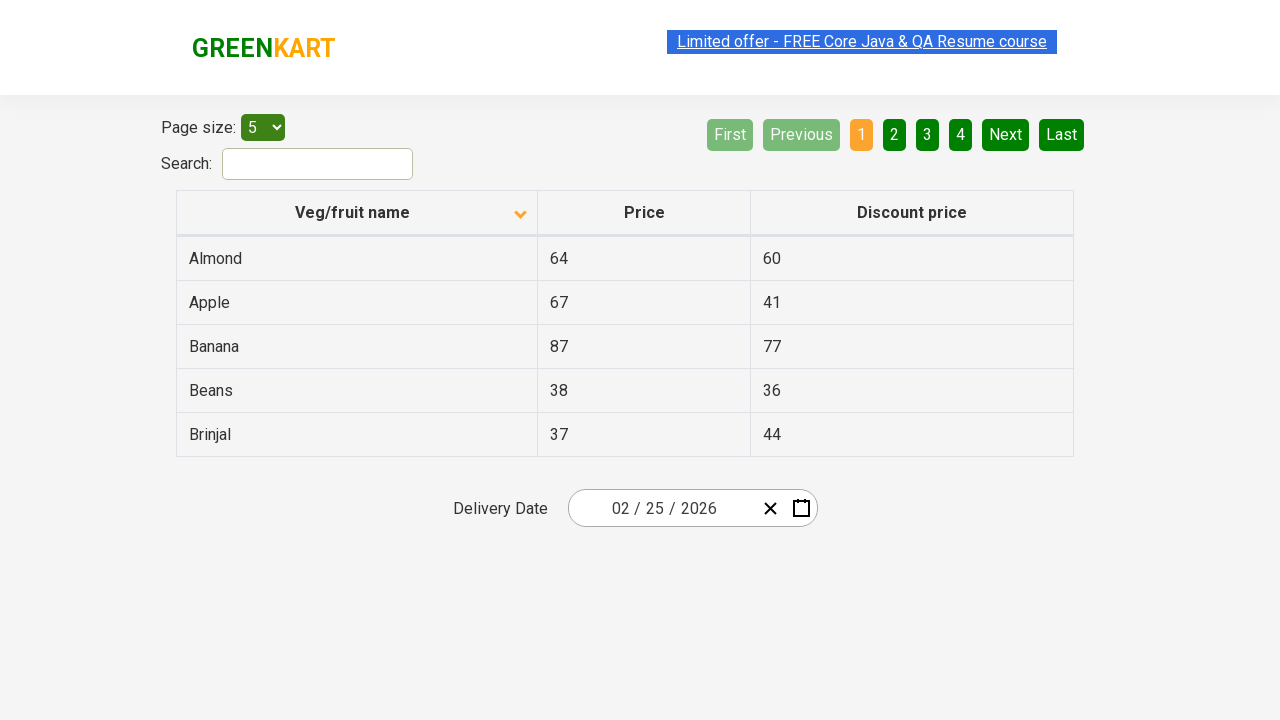

Generated alphabetically sorted reference list
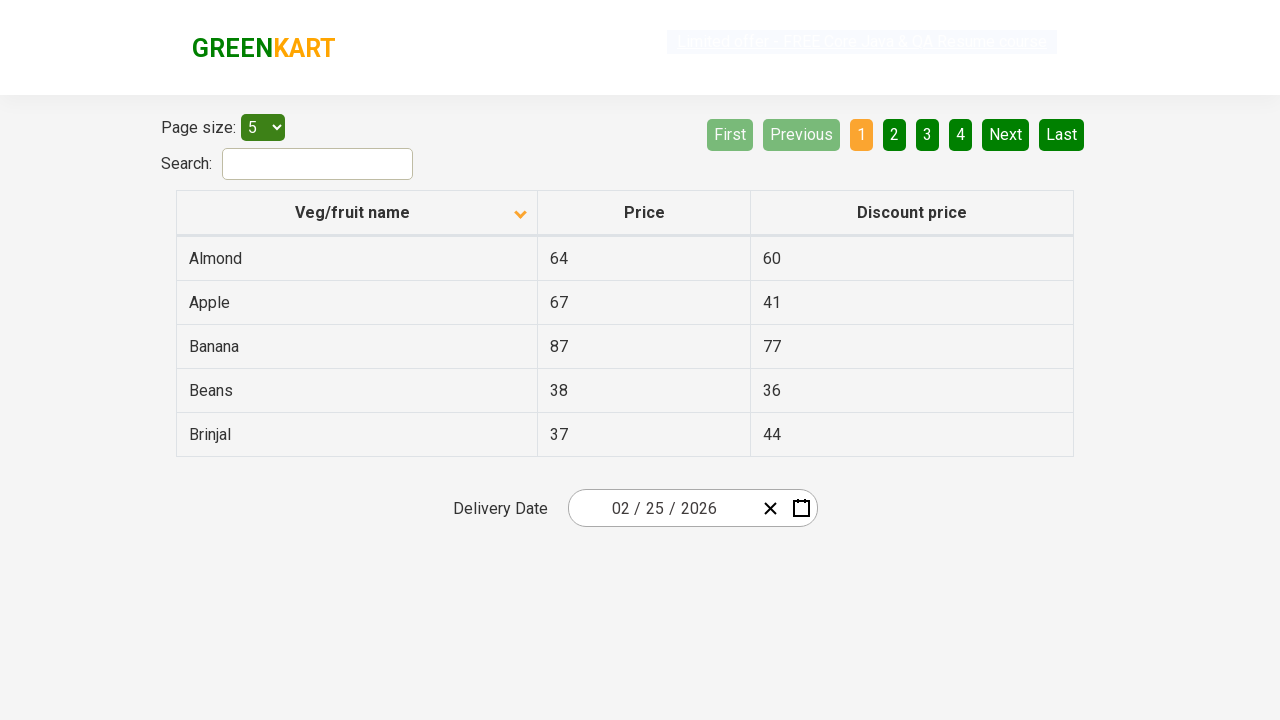

Verified that table items are sorted in alphabetical order
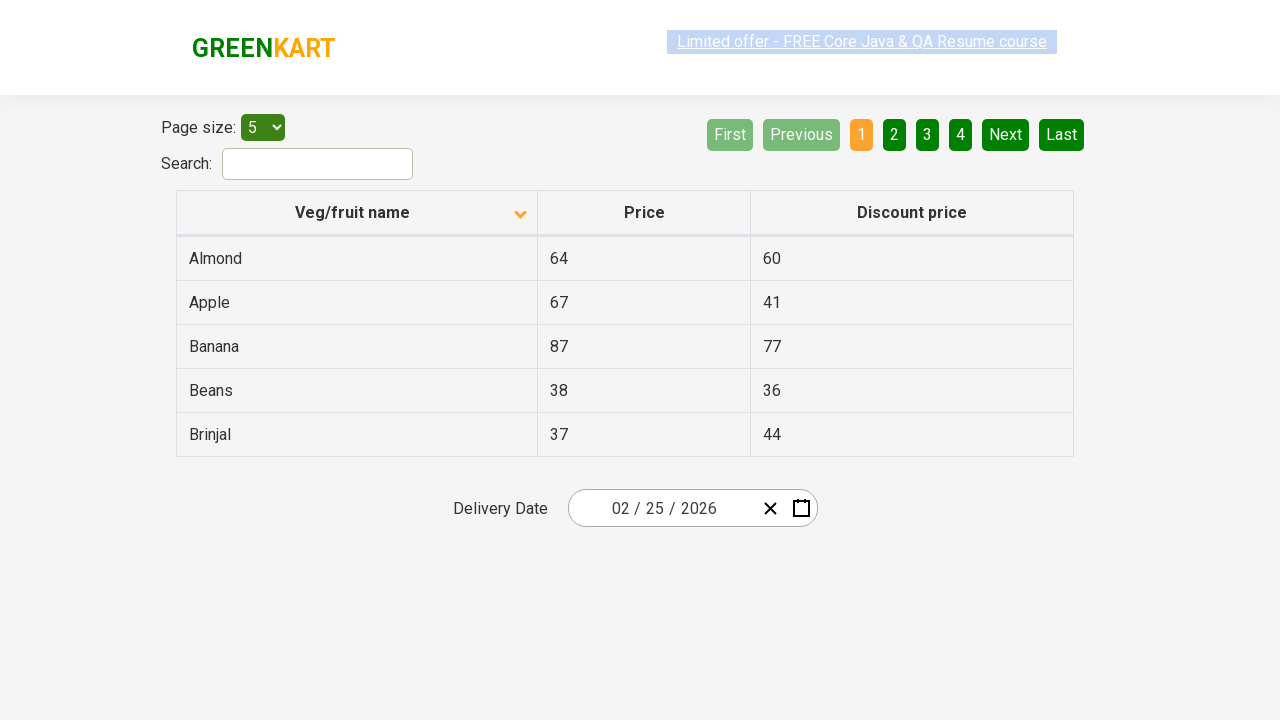

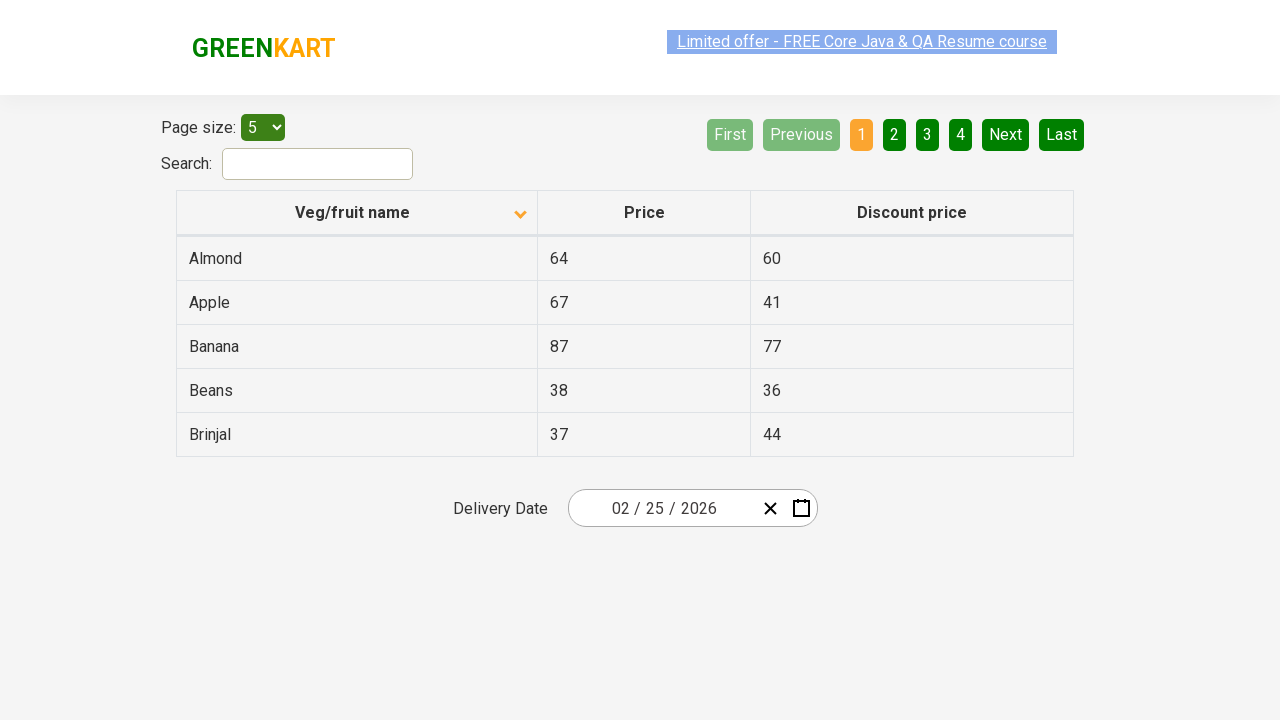